Tests numeric input field behavior by entering integer and decimal values into the department ID field on an inventory management form

Starting URL: https://danieljairton.github.io/Projetos%20SENAI/Almoxarifado/Almoxarifado-main/index.html

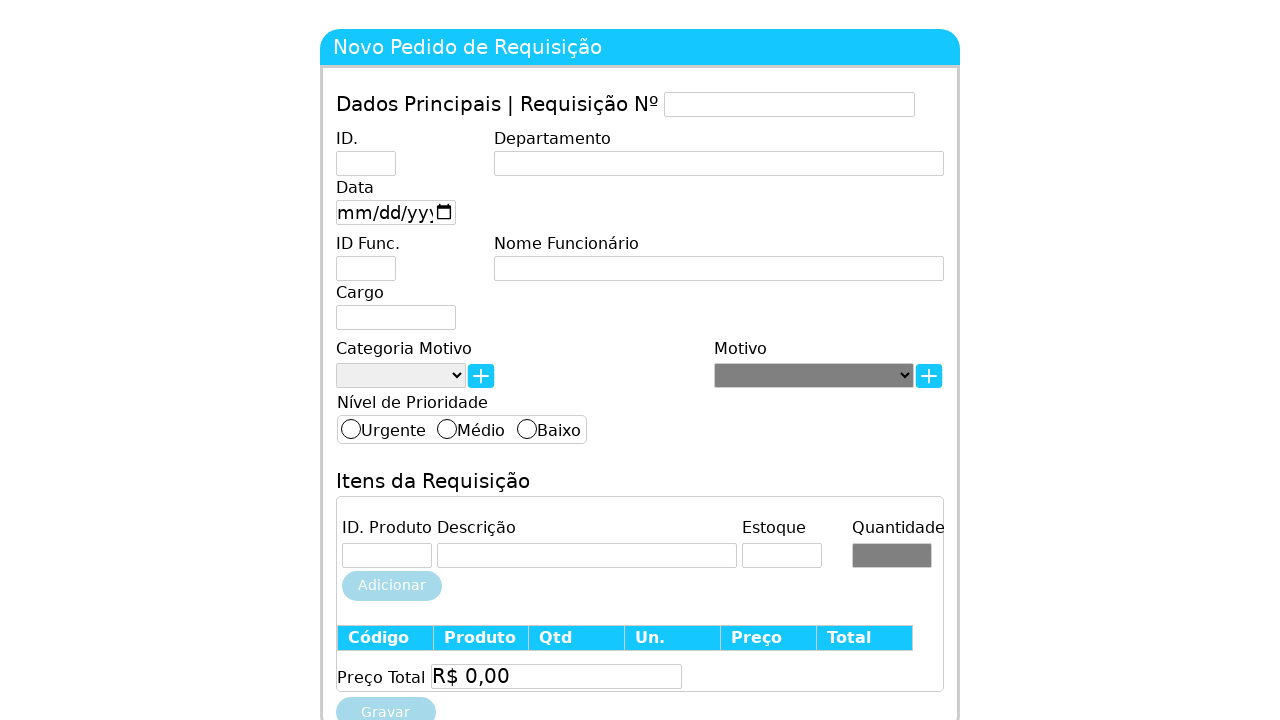

Set viewport size to 945x1012
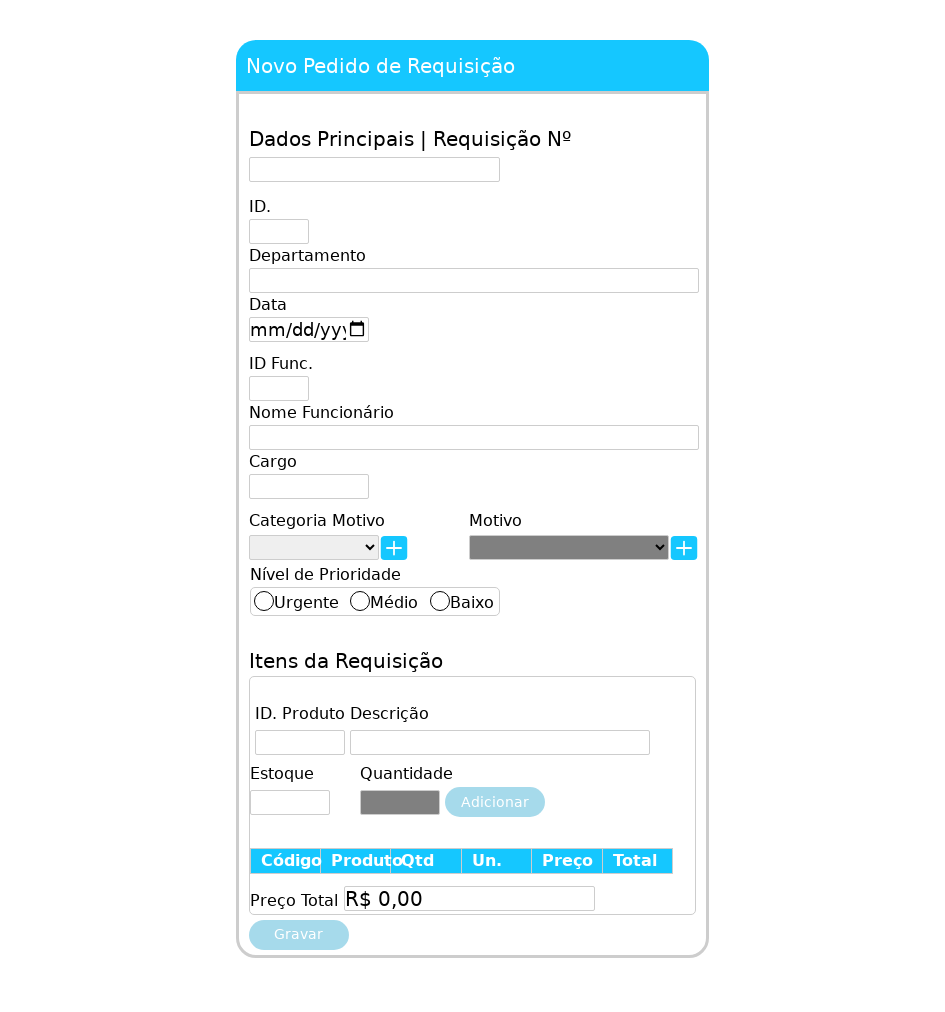

Clicked on department ID field at (279, 231) on #idDepartamento
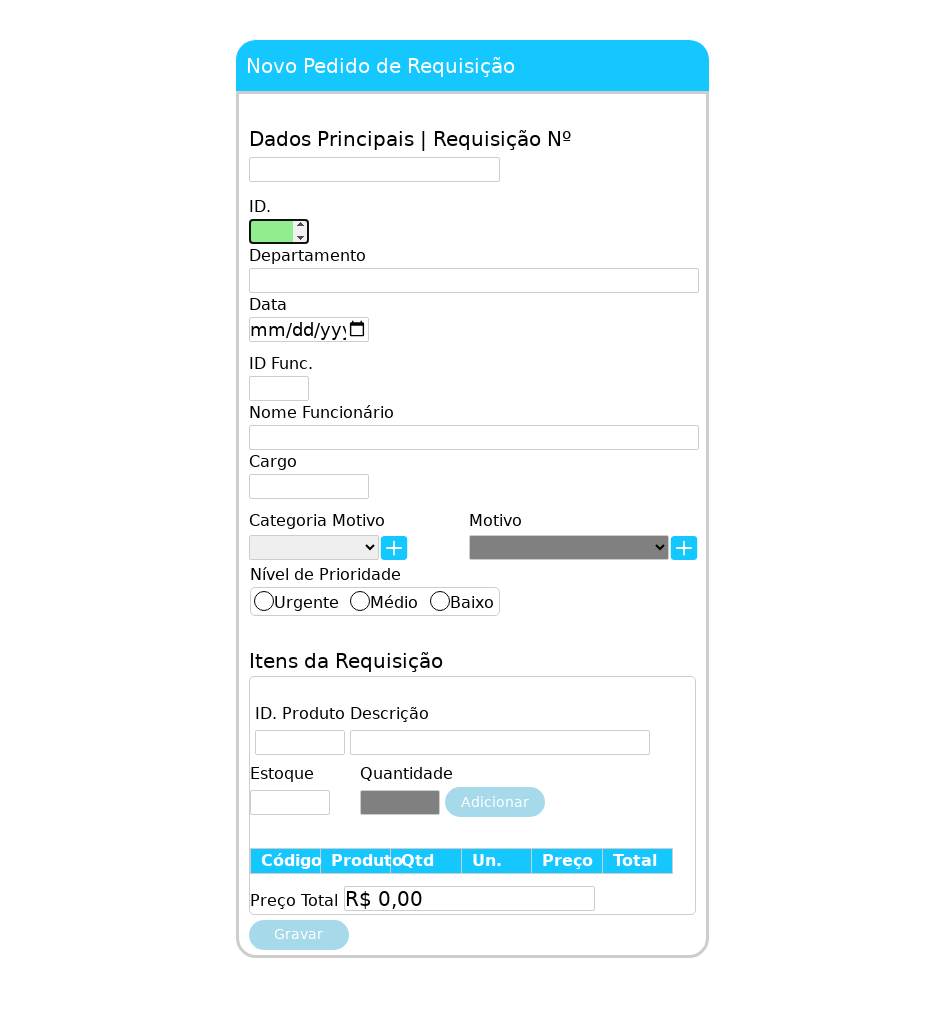

Entered integer value '1' into department ID field on #idDepartamento
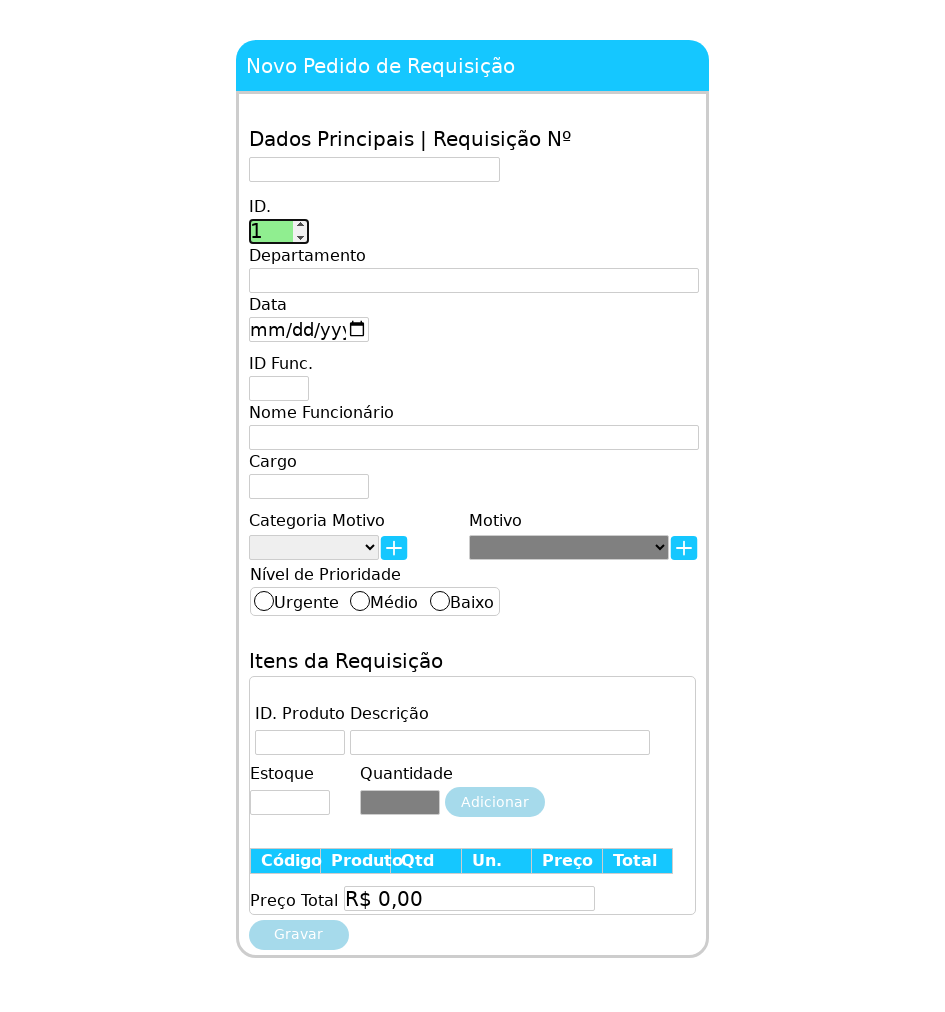

Clicked on the main fields row at (474, 268) on .camposPrincipaisLinha1
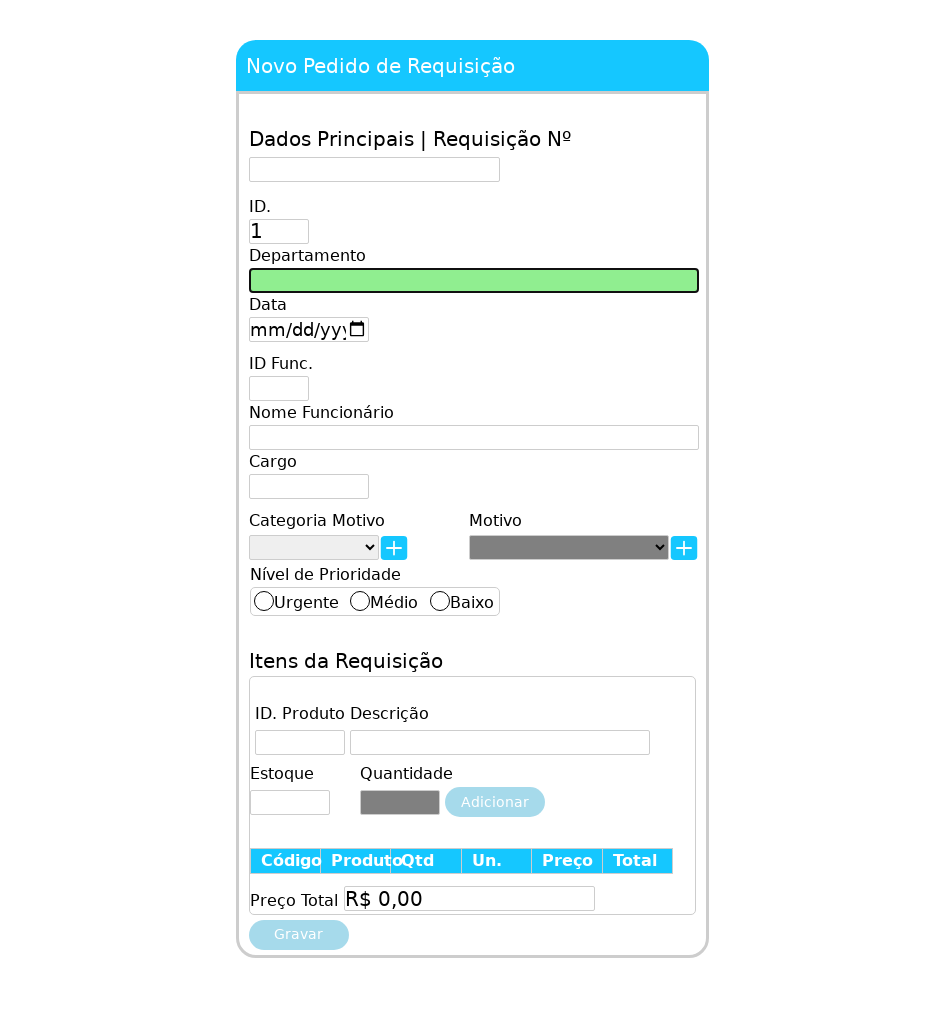

Clicked on department ID field (1st repeat) at (279, 231) on #idDepartamento
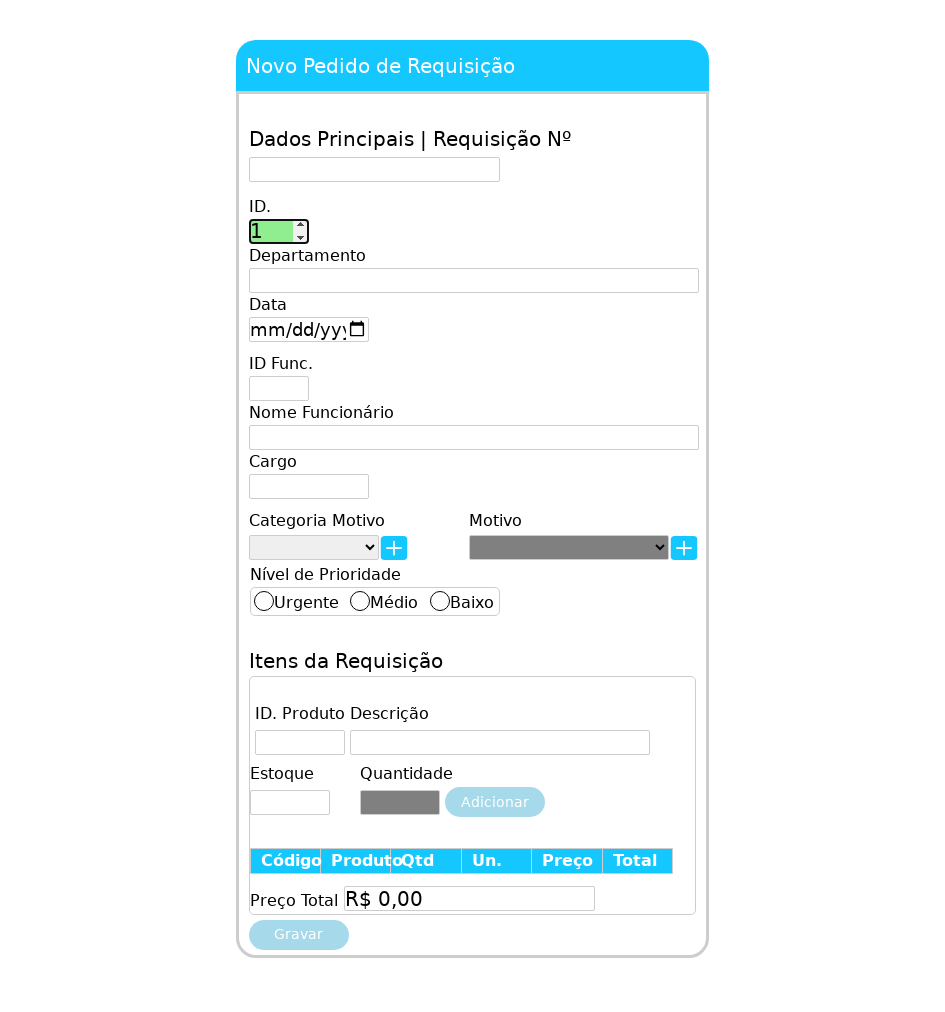

Clicked on department ID field (2nd repeat) at (279, 231) on #idDepartamento
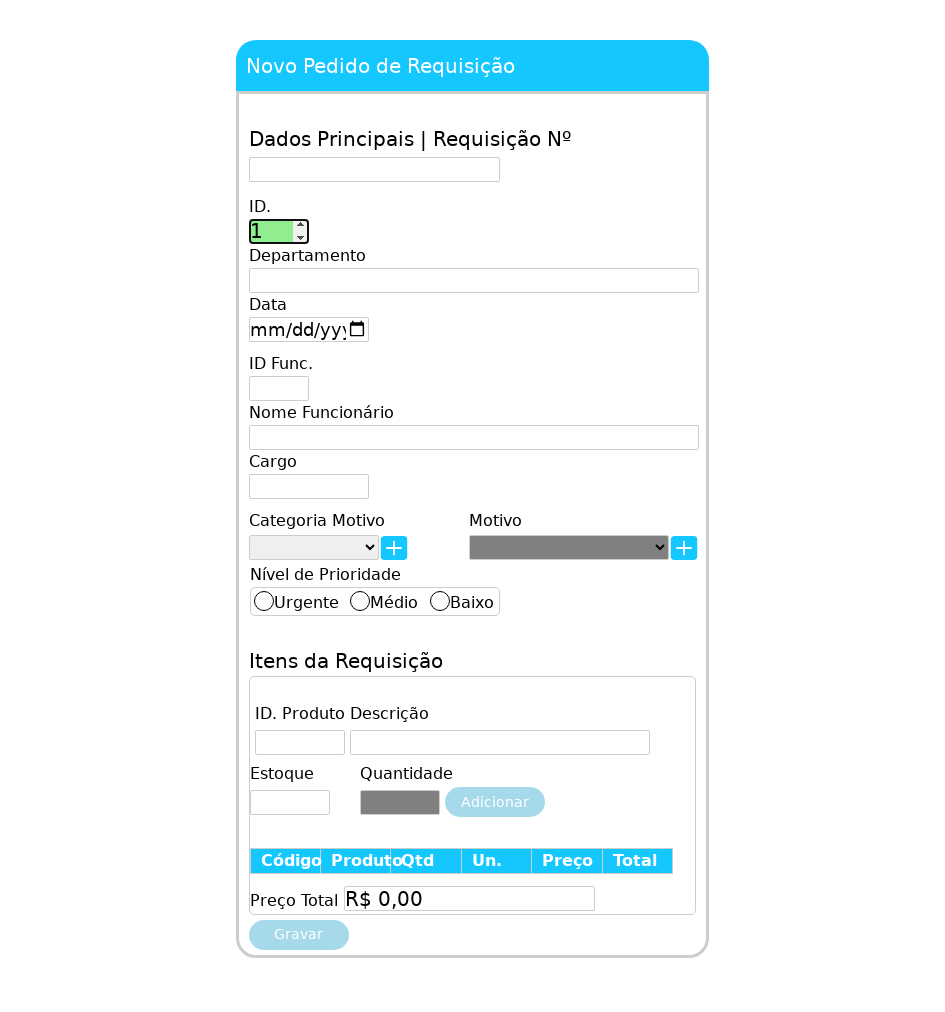

Clicked on department ID field (3rd repeat) at (279, 231) on #idDepartamento
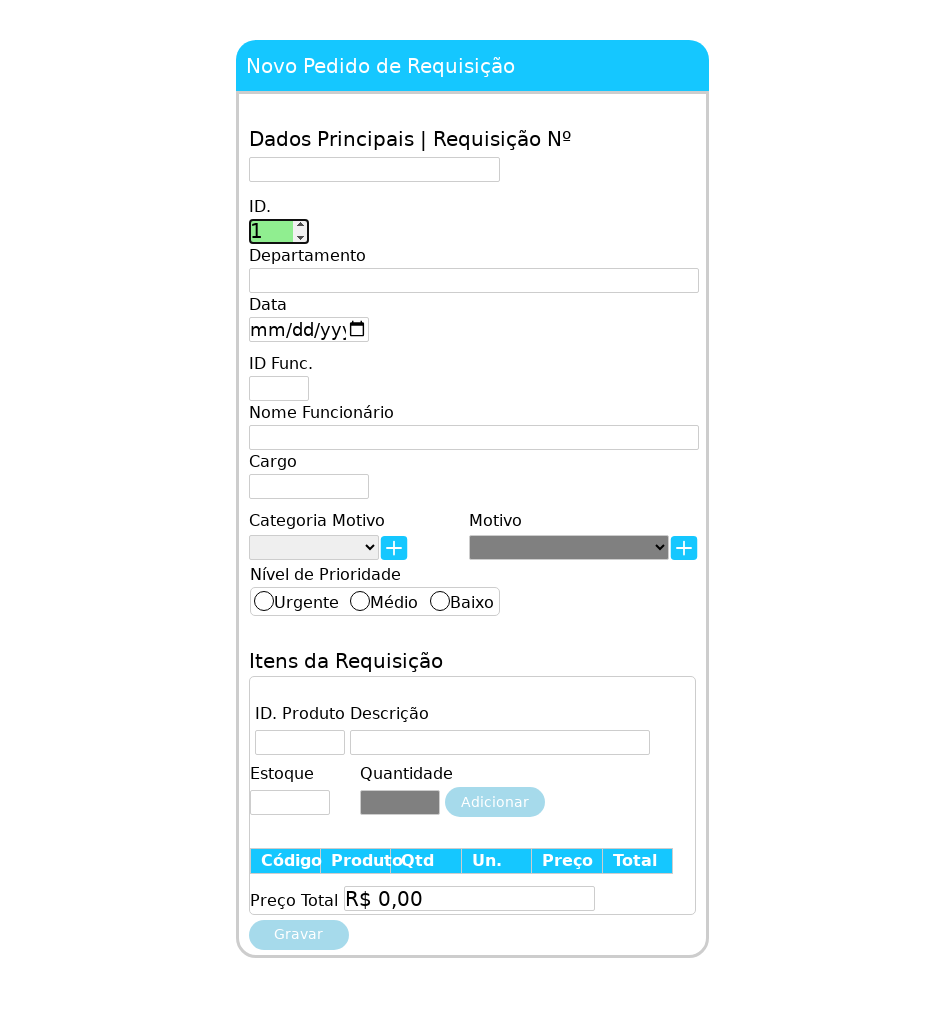

Clicked on department ID field (4th repeat) at (279, 231) on #idDepartamento
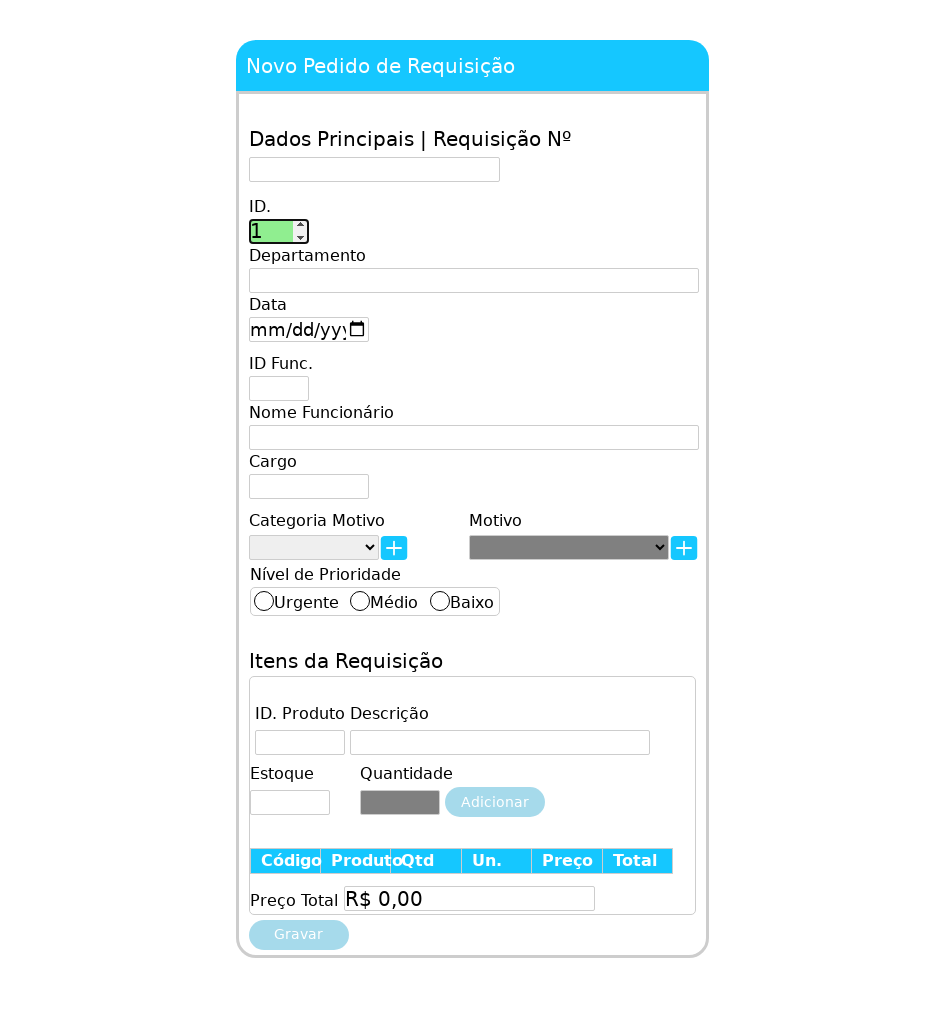

Clicked on department ID field (5th repeat) at (279, 231) on #idDepartamento
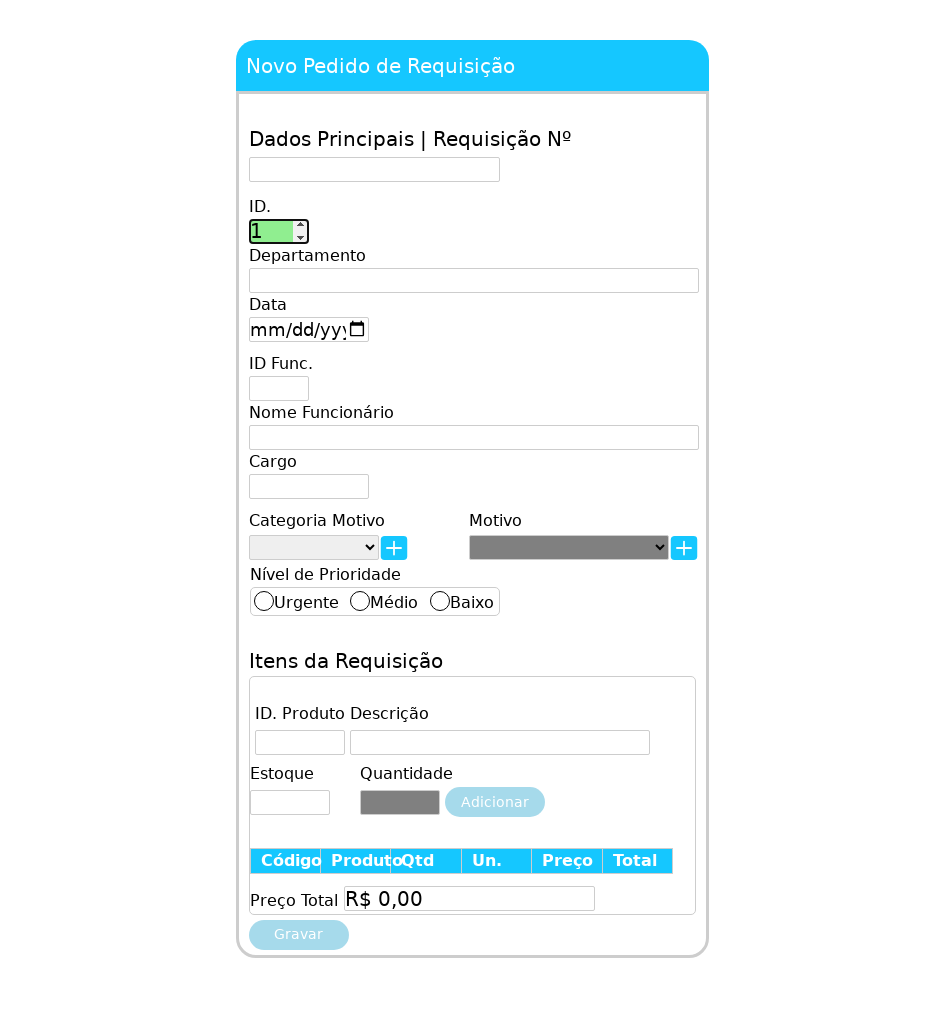

Entered decimal value '2.7' into department ID field on #idDepartamento
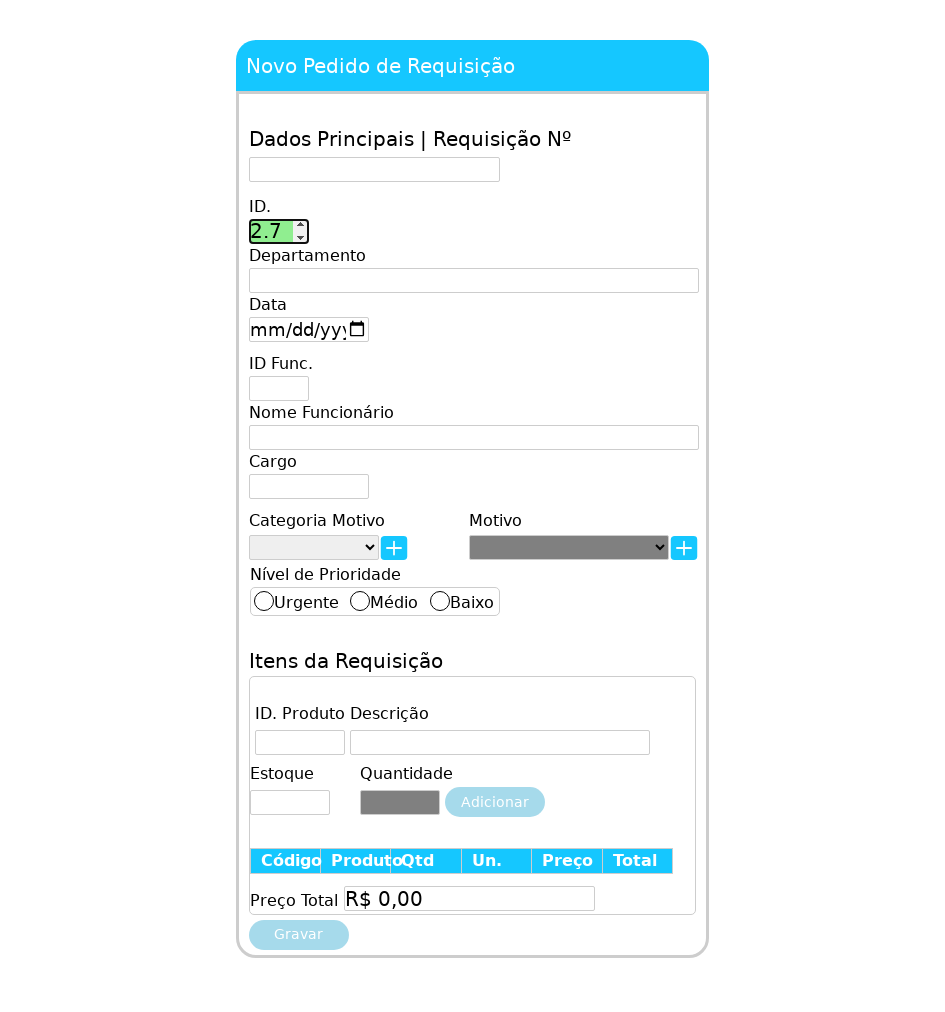

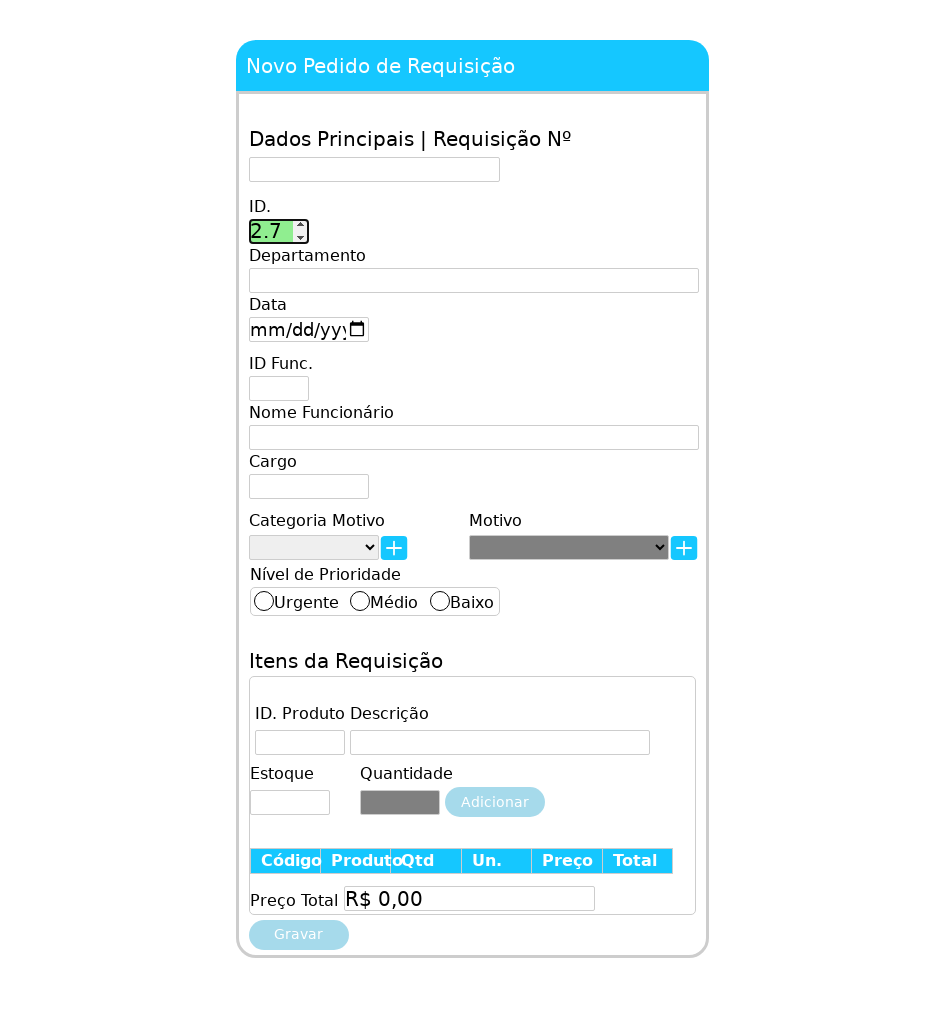